Tests iframe interaction by switching to a single iframe and entering text in an input field within the frame

Starting URL: https://demo.automationtesting.in/Frames.html

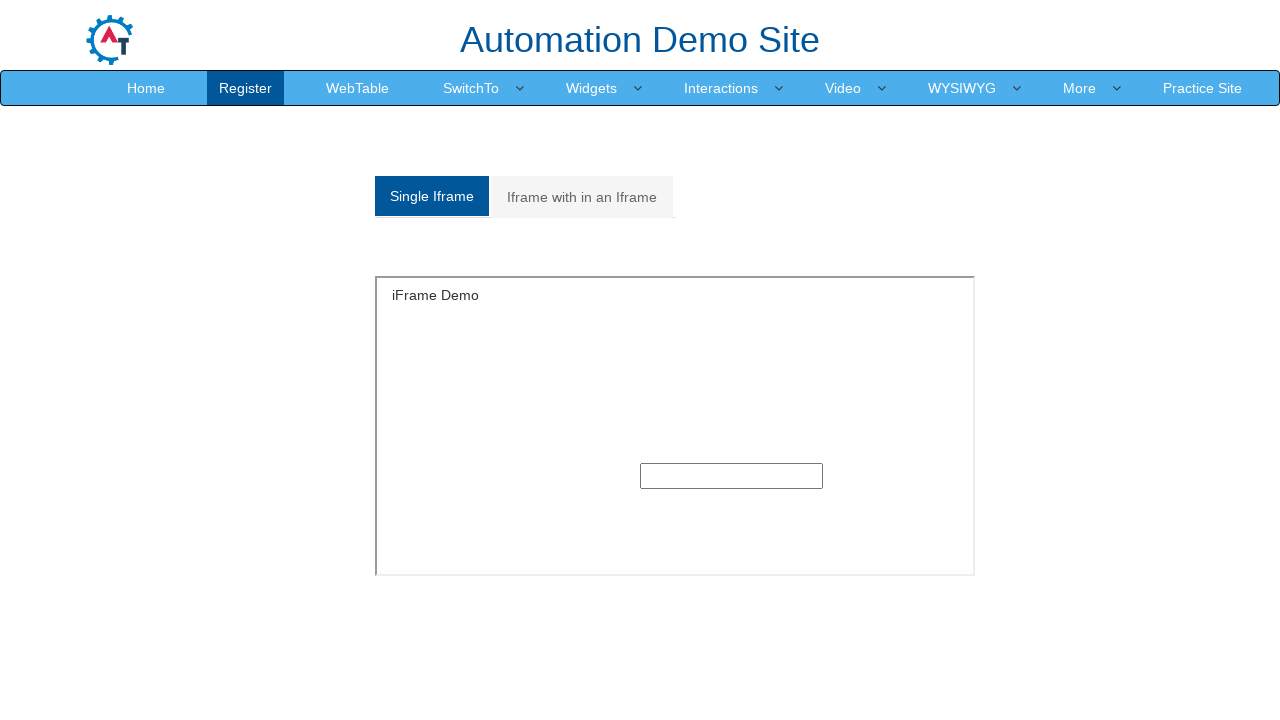

Located and switched to single iframe with id 'singleframe'
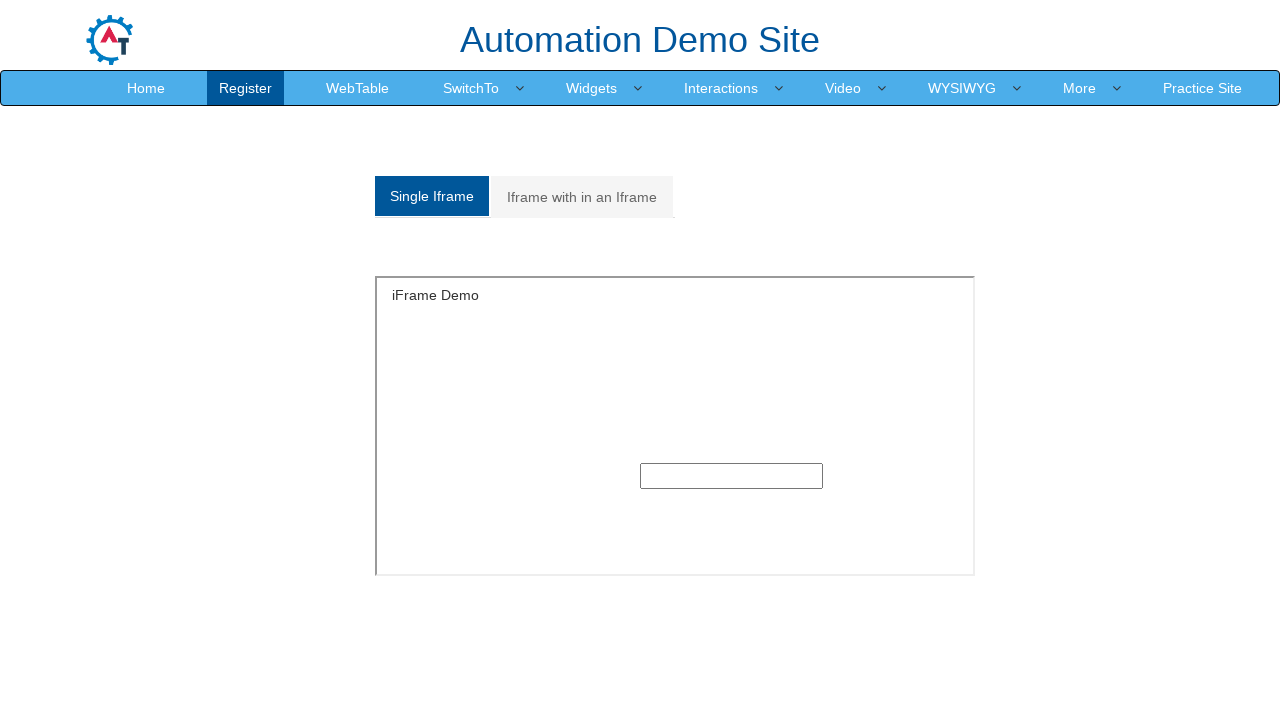

Retrieved frame title text: 'iFrame Demo'
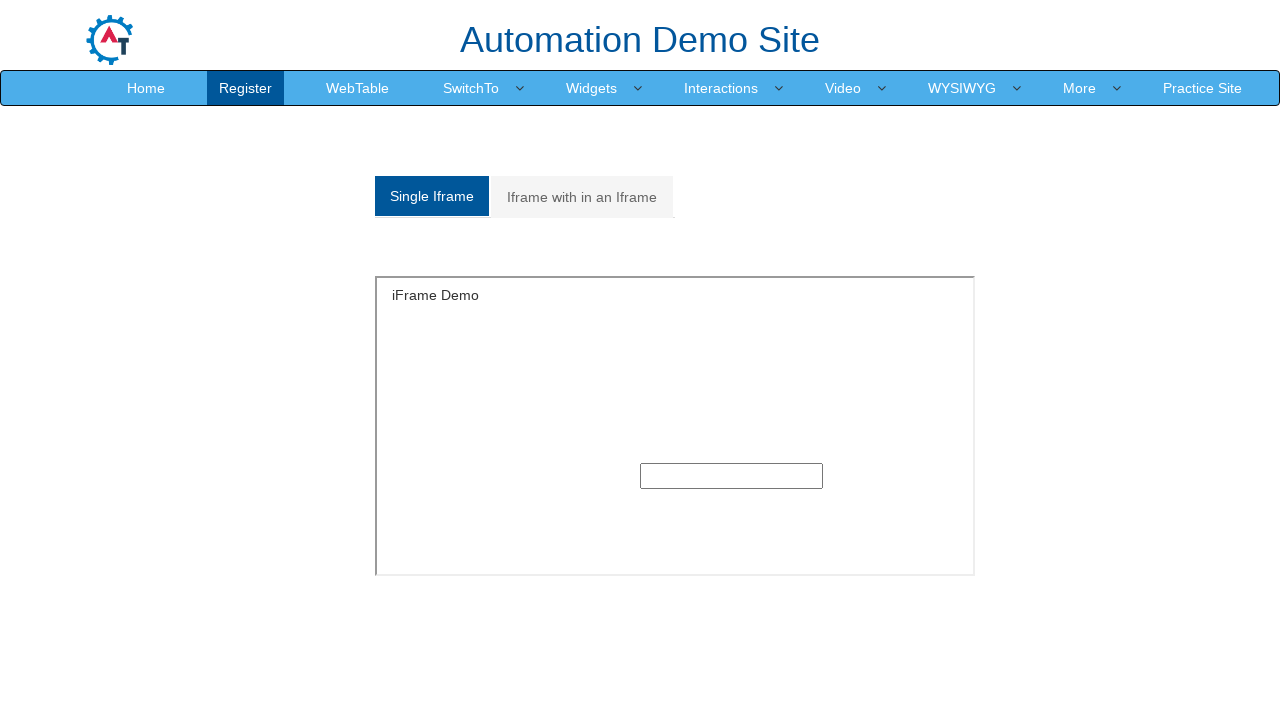

Filled text input field within iframe with 'Monkey D Luffy' on iframe#singleframe >> internal:control=enter-frame >> input[type='text']
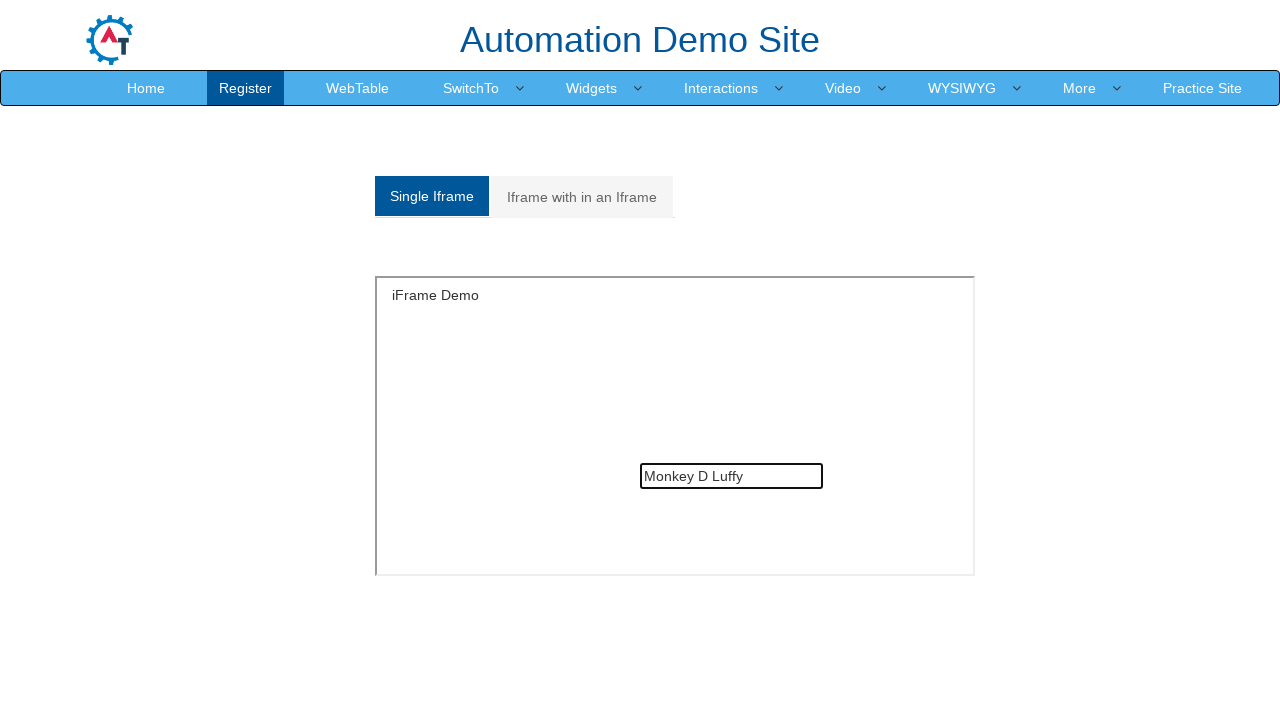

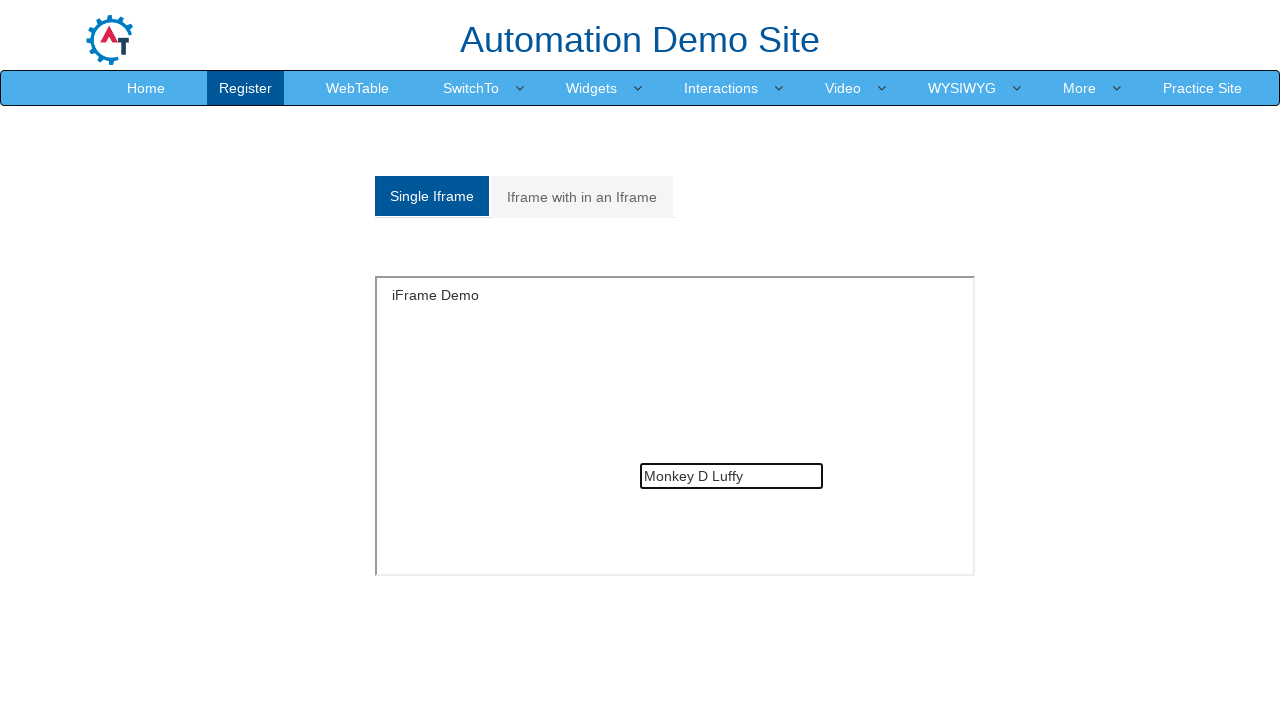